Tests date picker functionality by navigating through months and selecting a target date

Starting URL: https://fengyuanchen.github.io/datepicker/

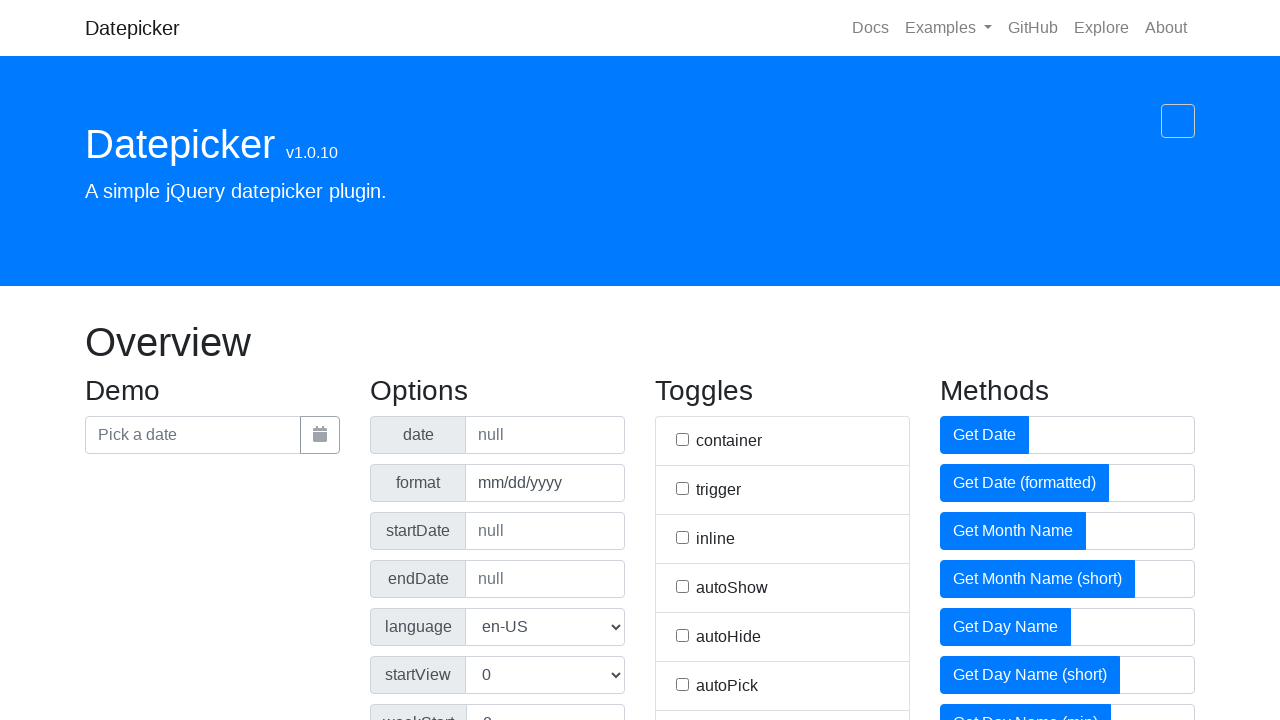

Clicked on date picker input field to open calendar at (193, 435) on xpath=/html/body/div[2]/div/div[1]/div/div[1]/input
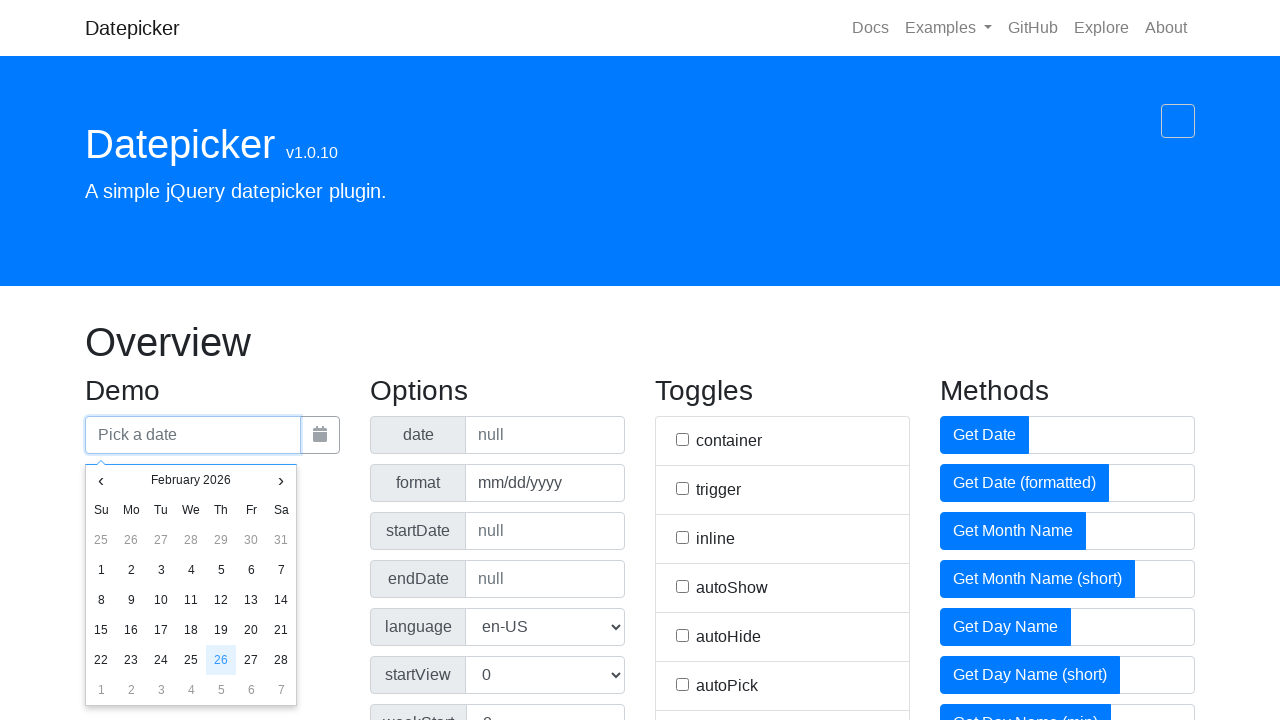

Clicked next month button (iteration 1/6) at (281, 480) on xpath=/html/body/div[3]/div[3]/ul[1]/li[3]
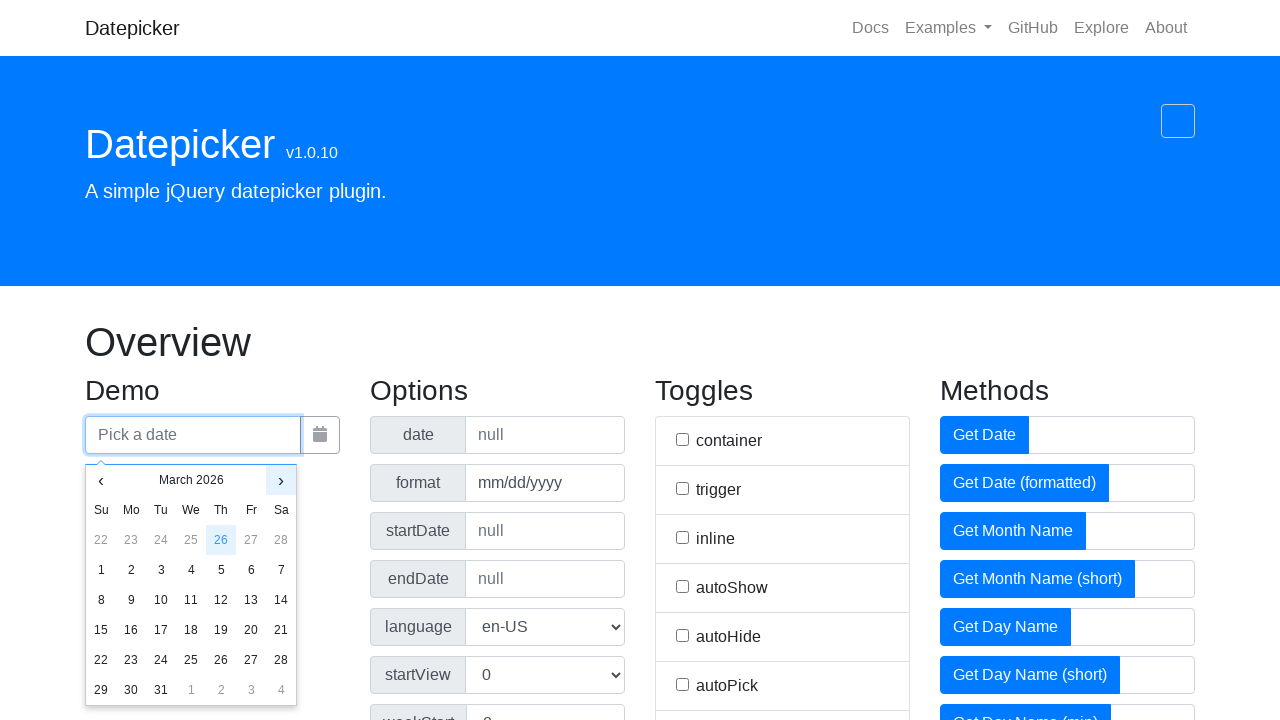

Waited 1000ms for month navigation animation
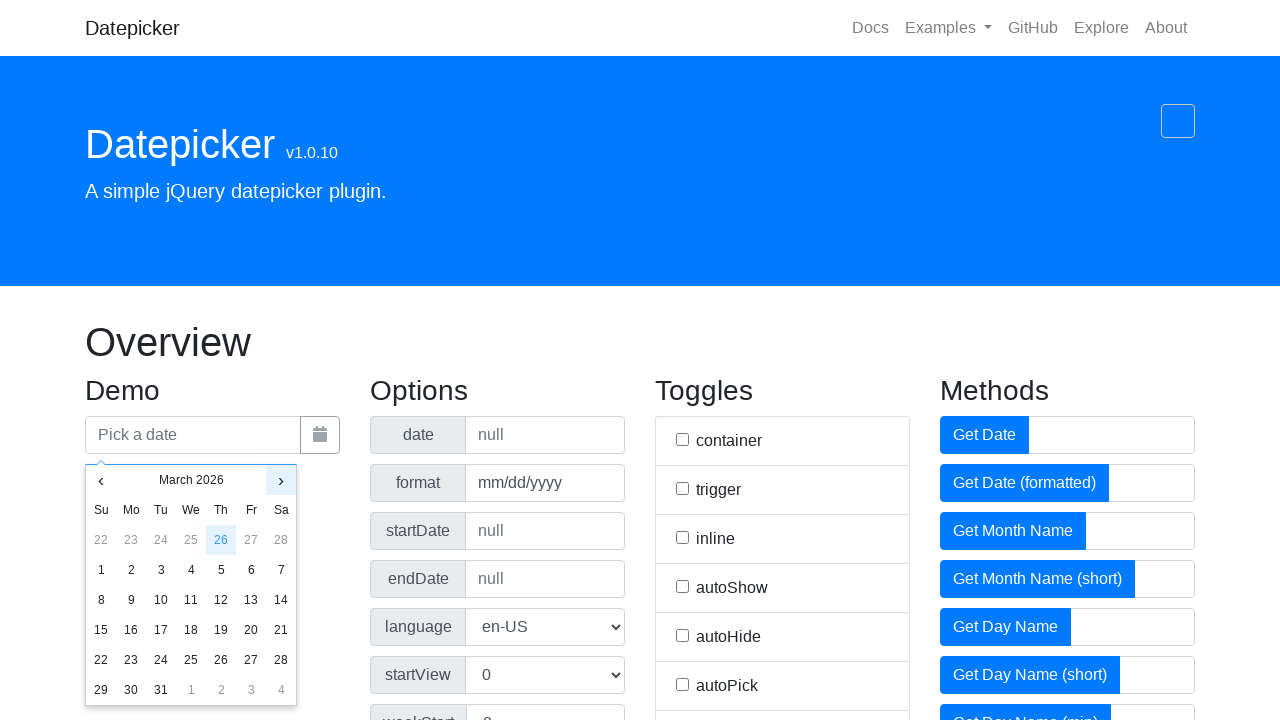

Clicked next month button (iteration 2/6) at (281, 480) on xpath=/html/body/div[3]/div[3]/ul[1]/li[3]
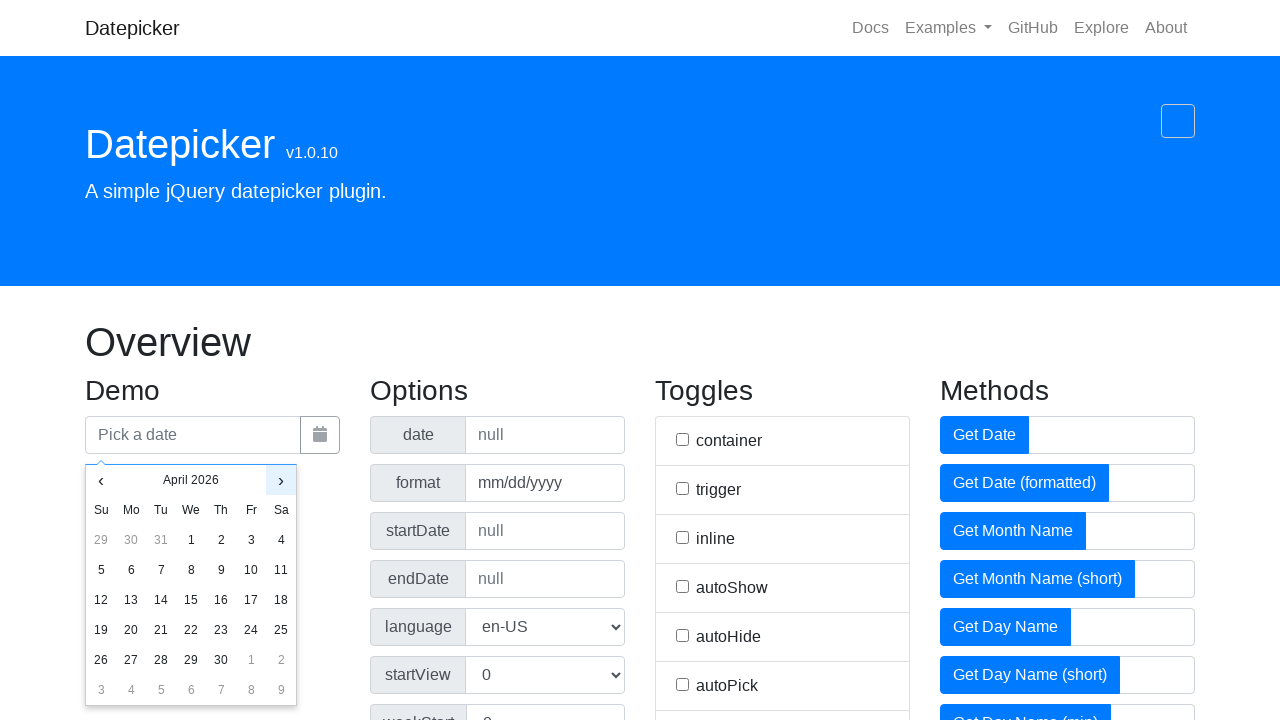

Waited 1000ms for month navigation animation
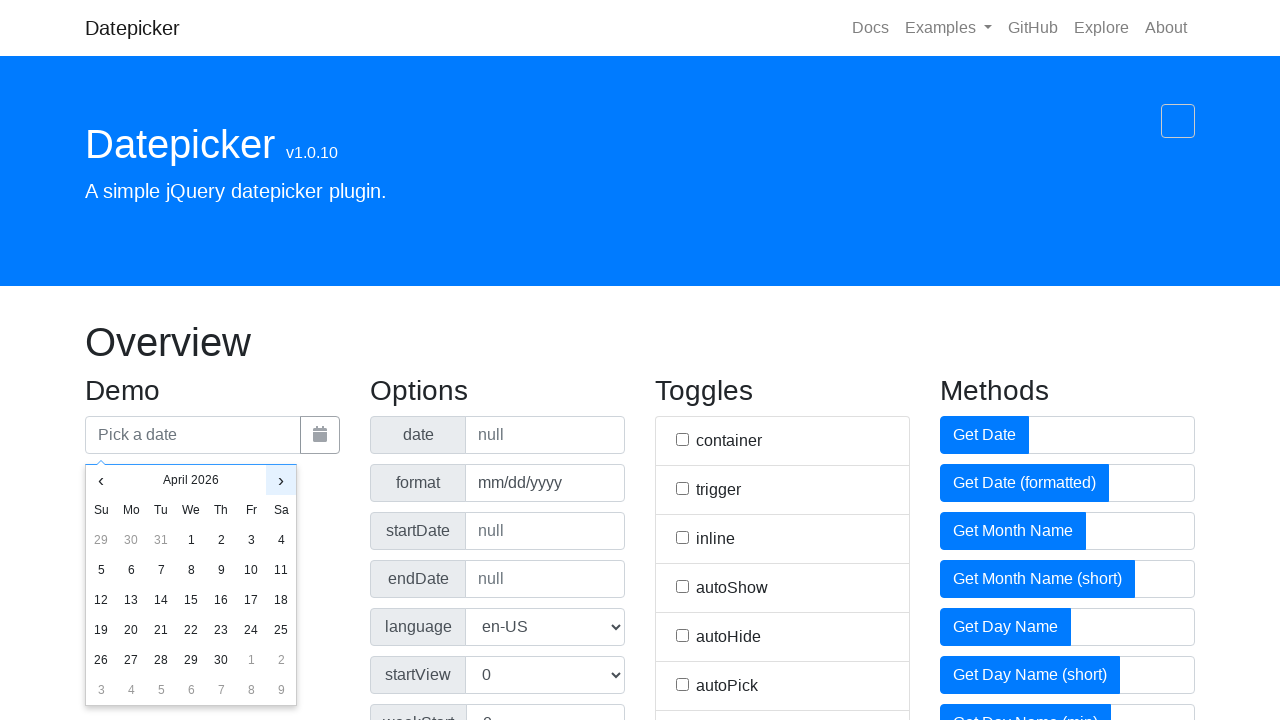

Clicked next month button (iteration 3/6) at (281, 480) on xpath=/html/body/div[3]/div[3]/ul[1]/li[3]
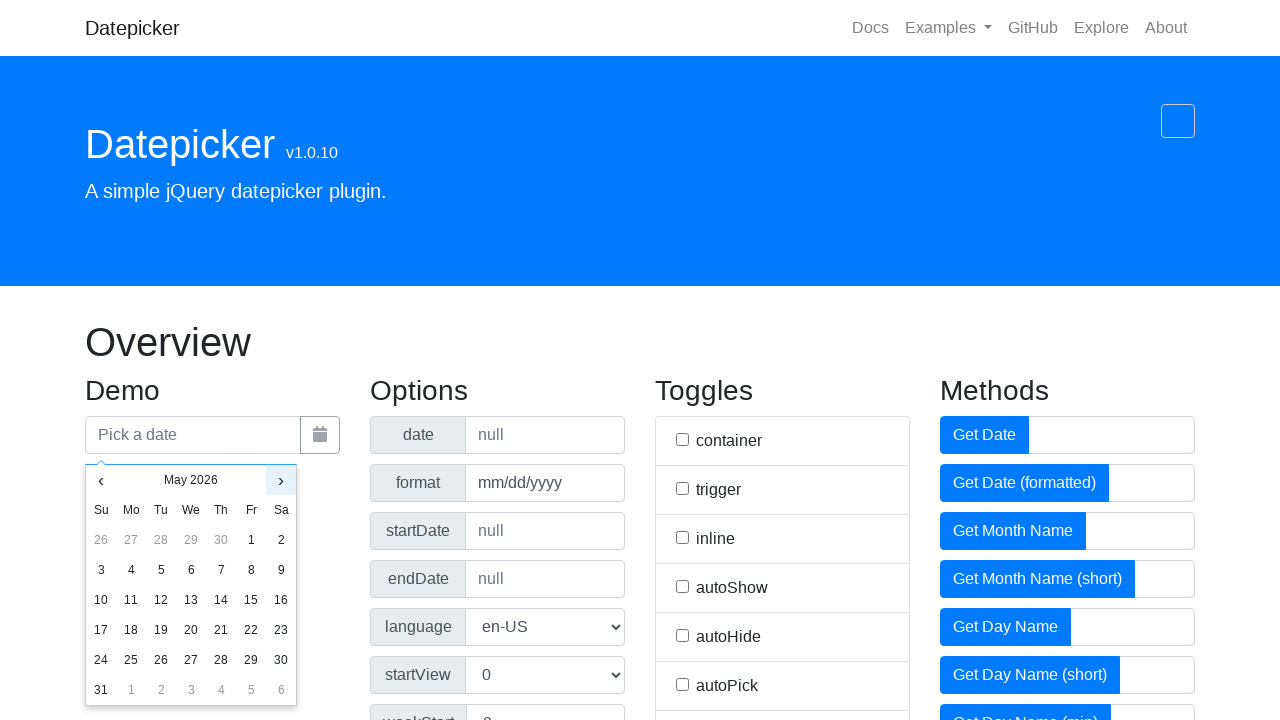

Waited 1000ms for month navigation animation
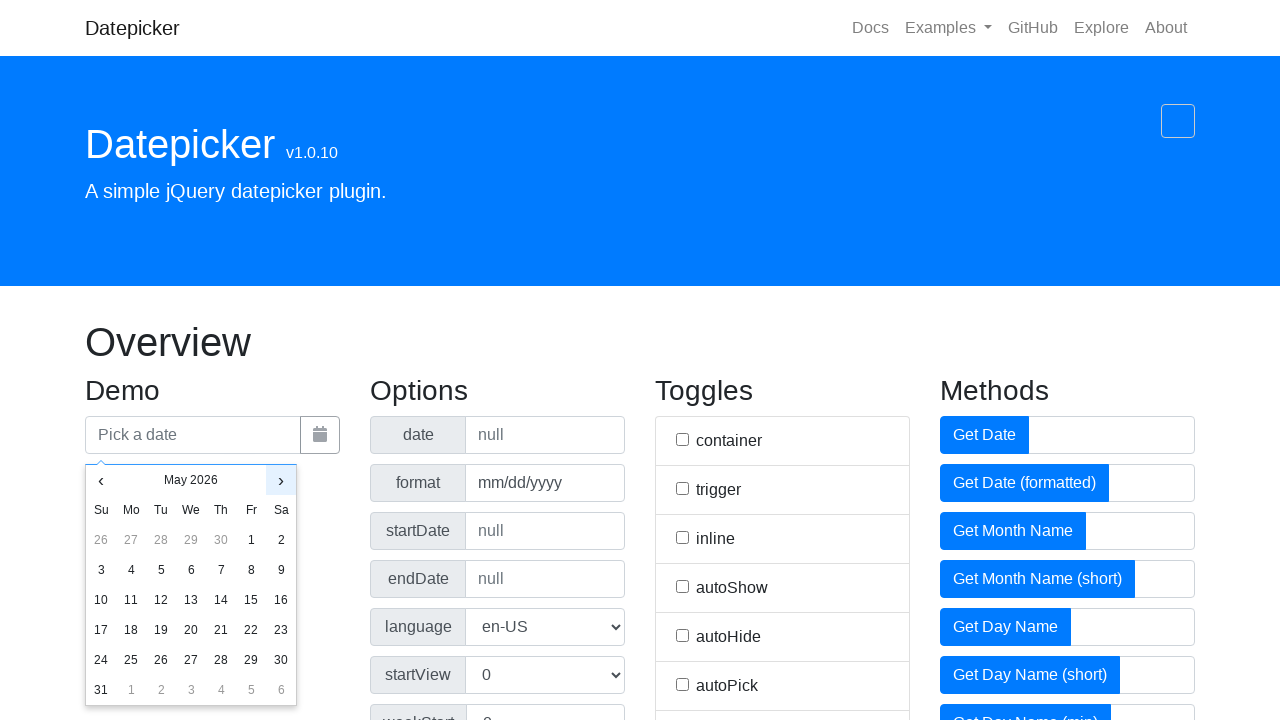

Clicked next month button (iteration 4/6) at (281, 480) on xpath=/html/body/div[3]/div[3]/ul[1]/li[3]
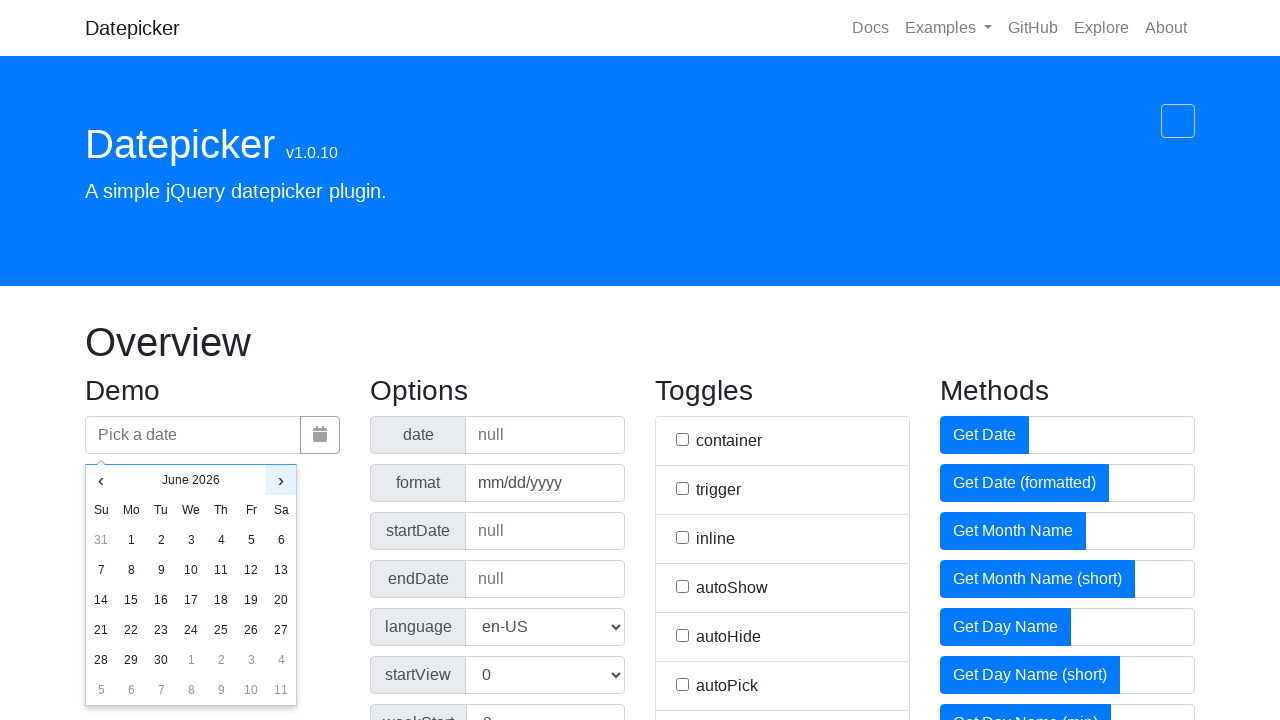

Waited 1000ms for month navigation animation
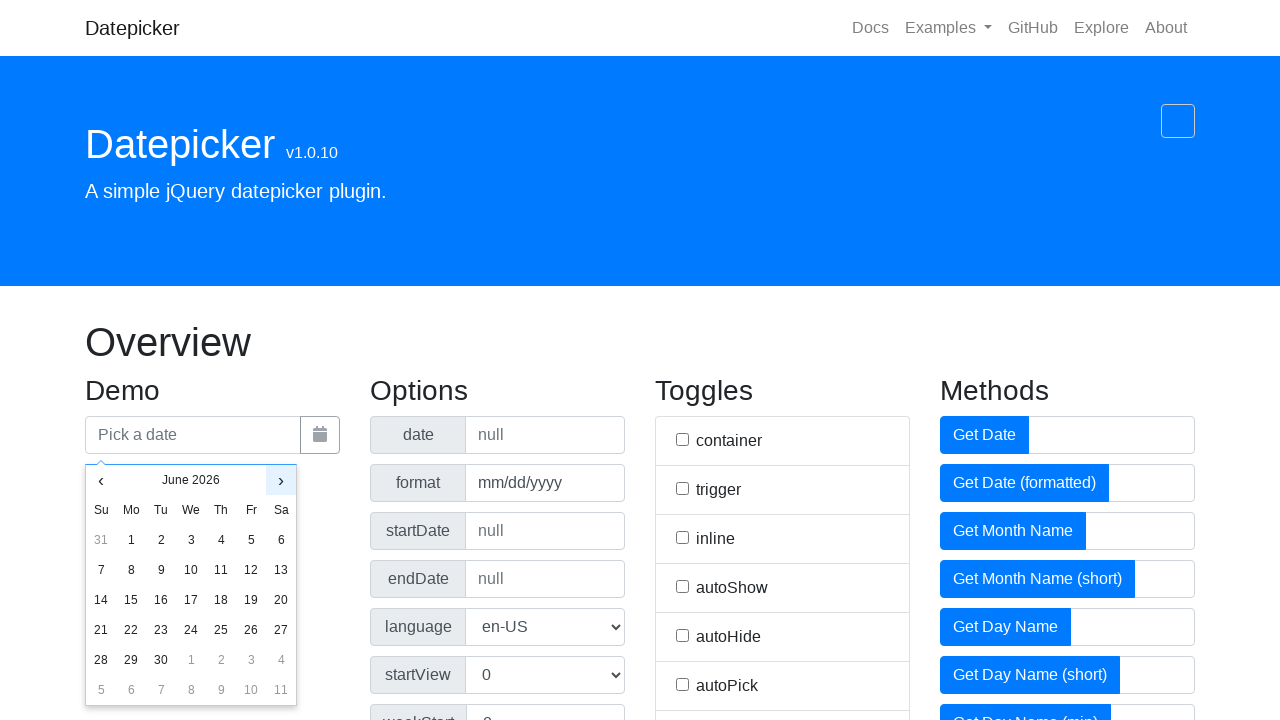

Clicked next month button (iteration 5/6) at (281, 480) on xpath=/html/body/div[3]/div[3]/ul[1]/li[3]
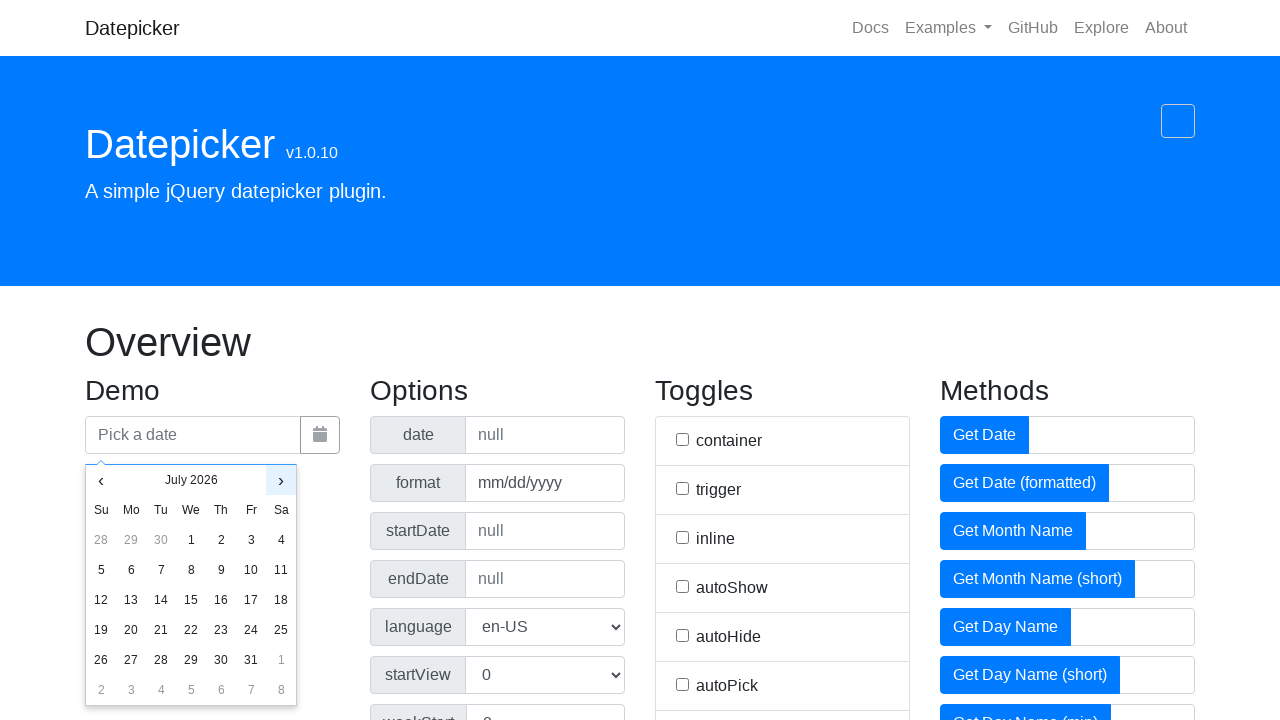

Waited 1000ms for month navigation animation
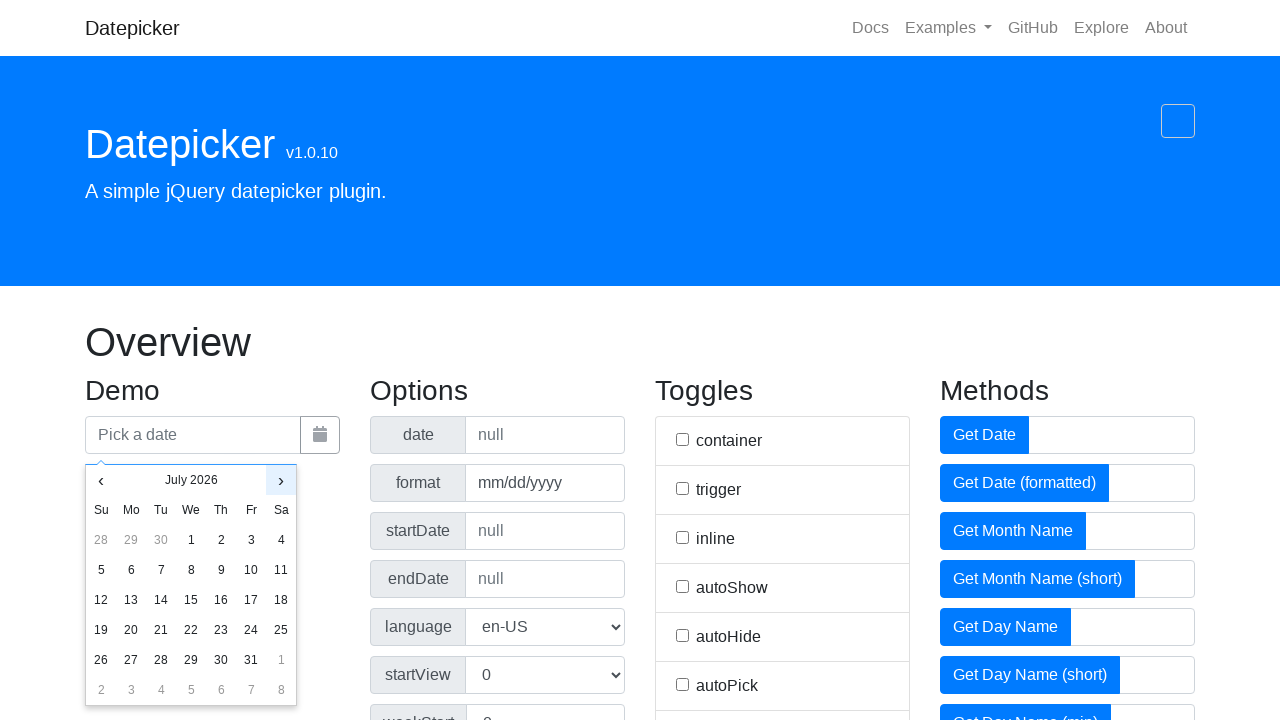

Clicked next month button (iteration 6/6) at (281, 480) on xpath=/html/body/div[3]/div[3]/ul[1]/li[3]
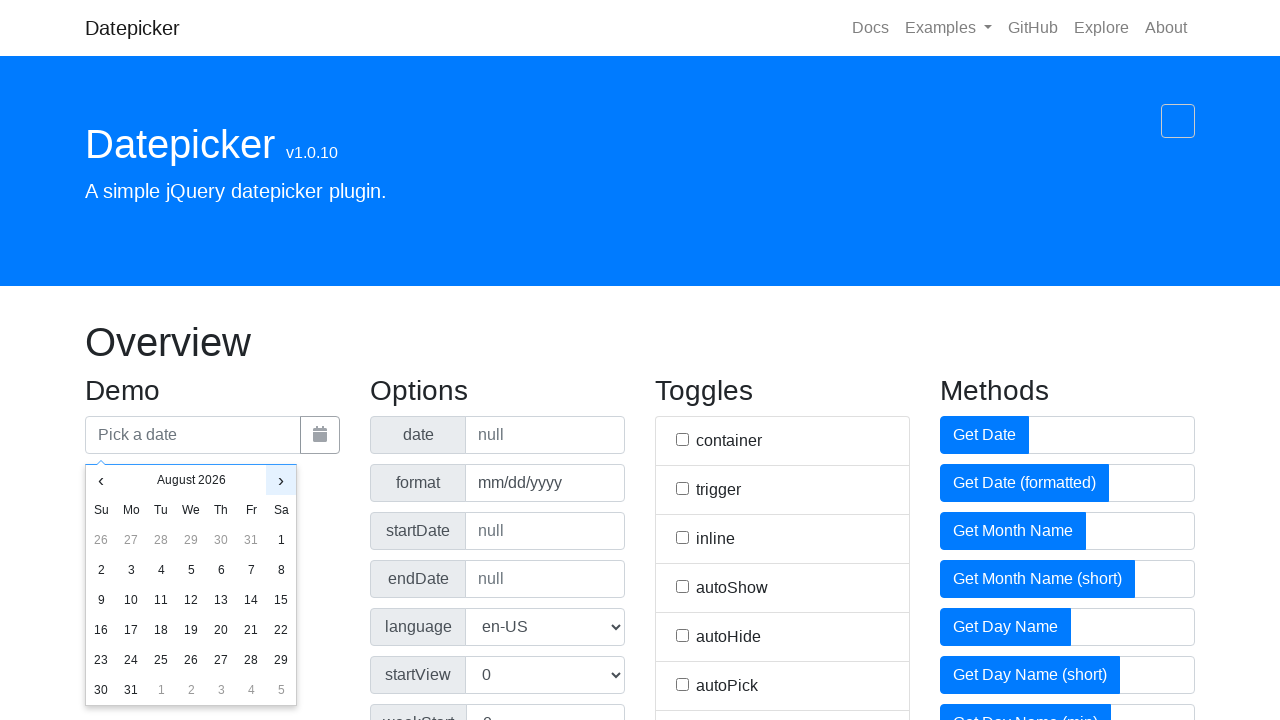

Waited 1000ms for month navigation animation
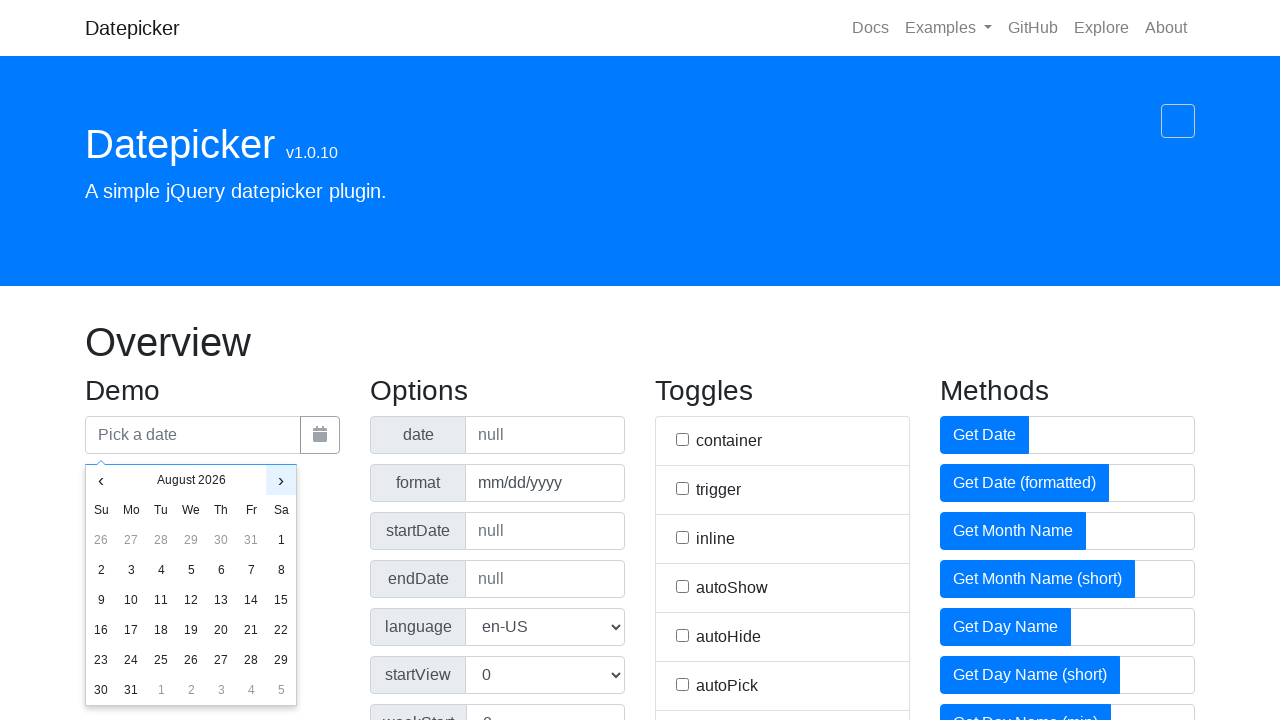

Selected target date 20/08/2021 from calendar at (193, 615) on xpath=/html/body/div[3]/div[3]/ul[3]
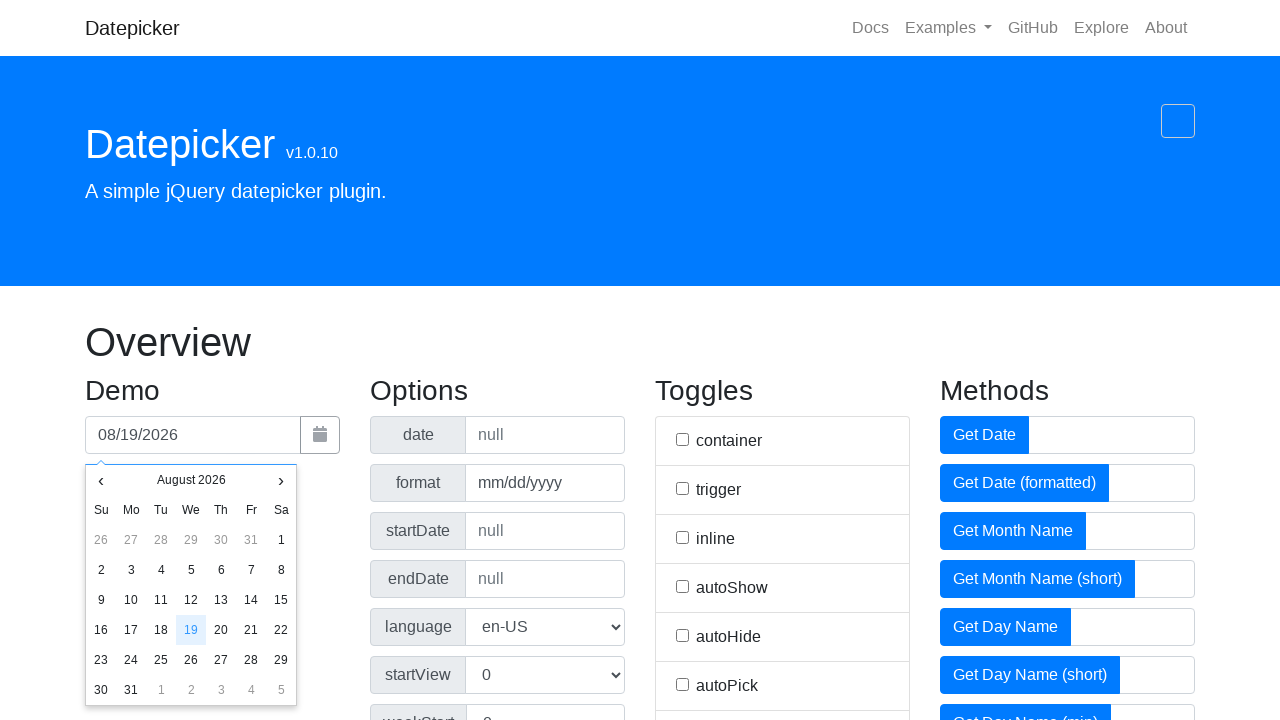

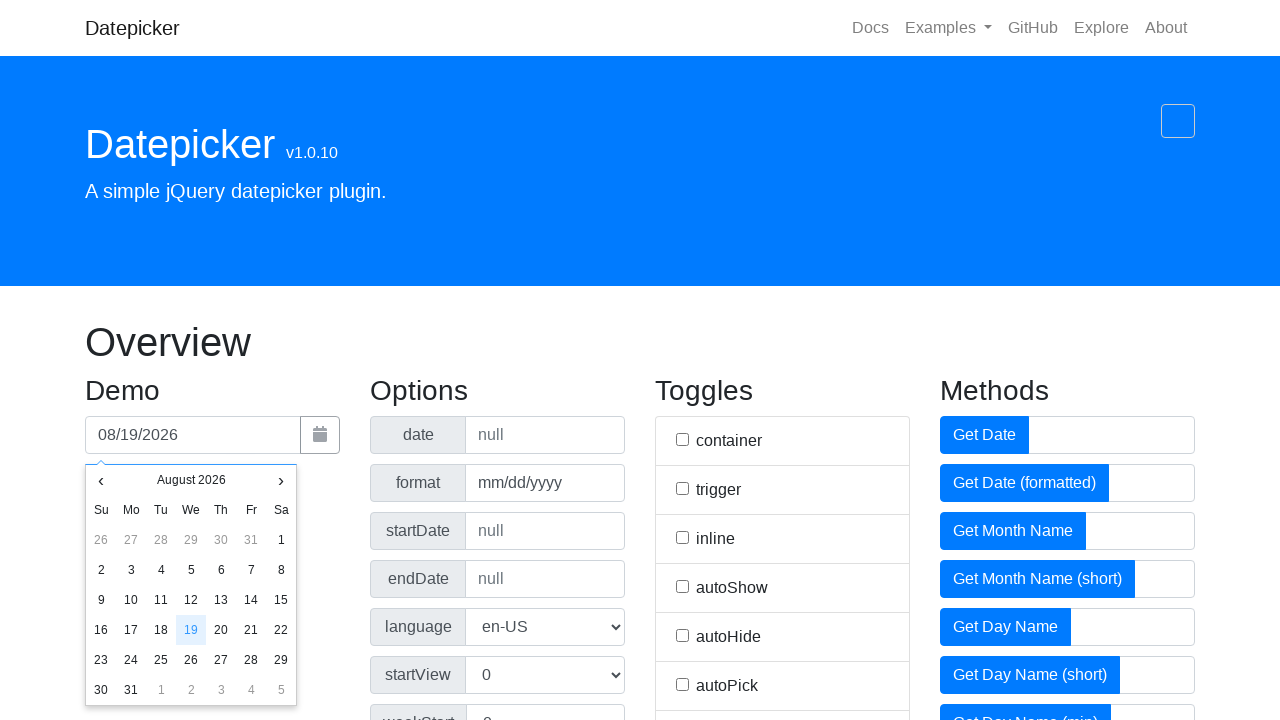